Tests mouse right-click functionality on a context menu demo page by performing a right-click action on a button element

Starting URL: https://swisnl.github.io/jQuery-contextMenu/demo.html

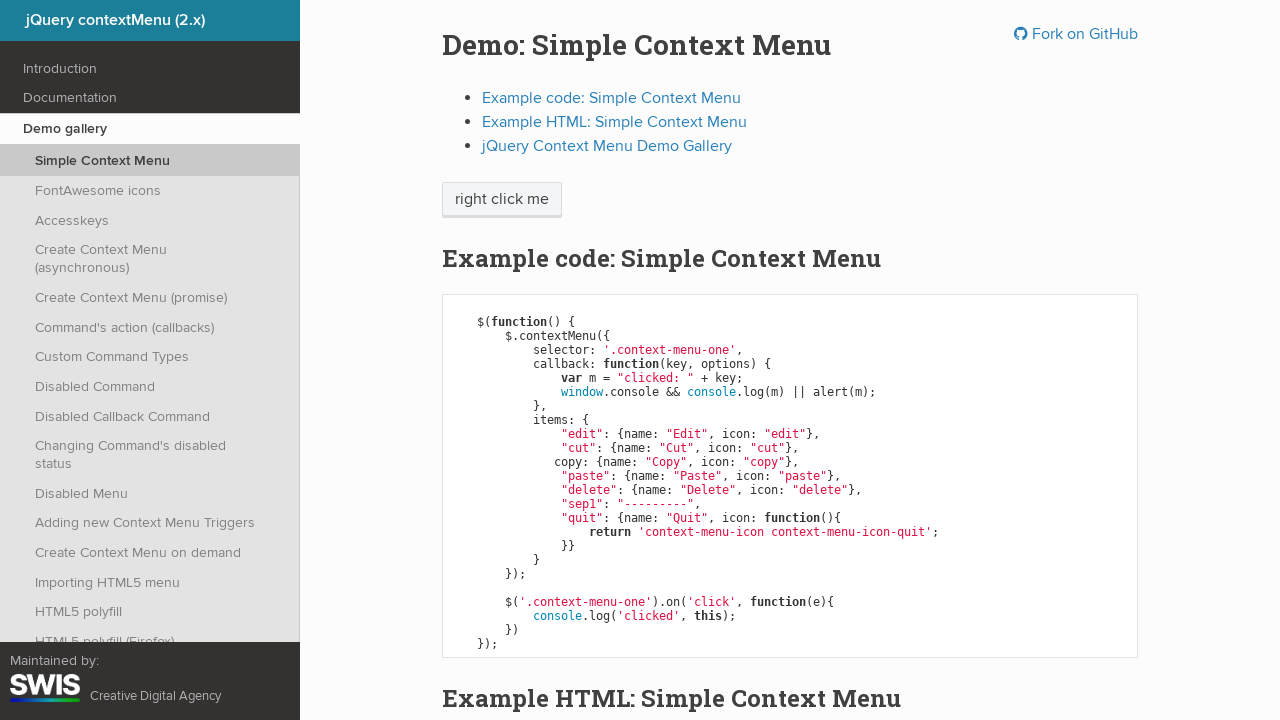

Located the context menu button element
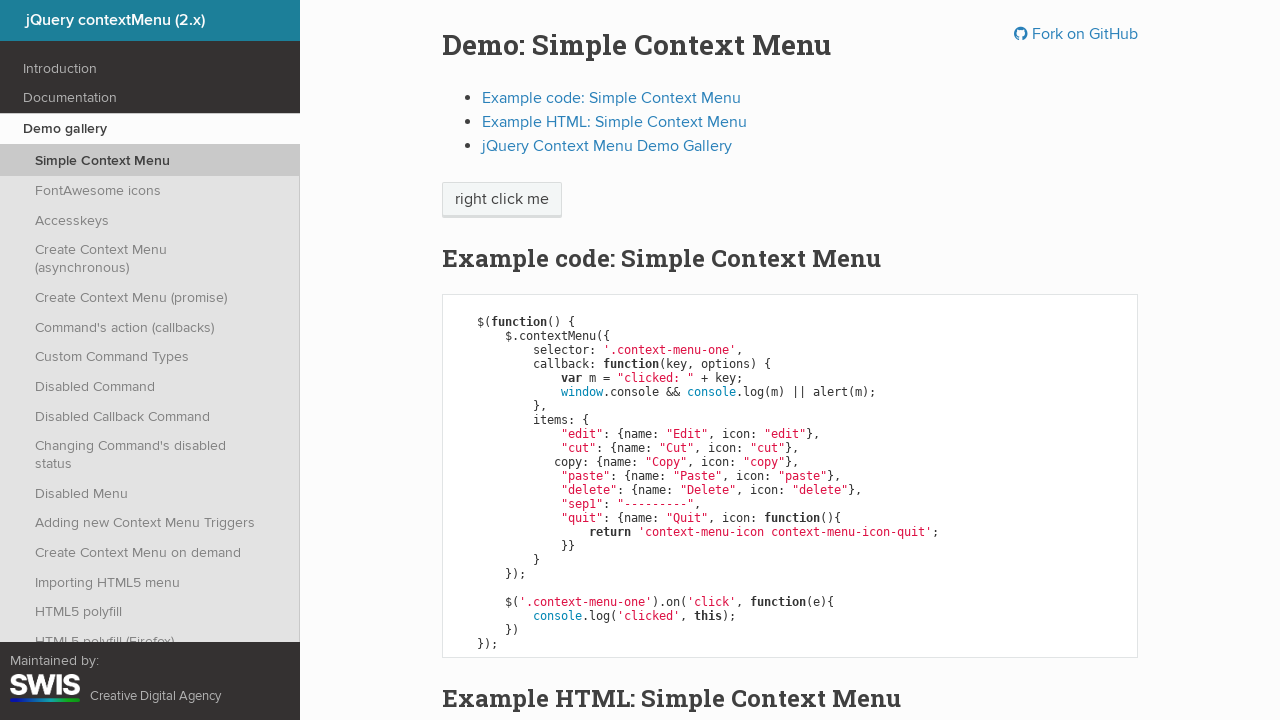

Performed right-click action on the context menu button at (502, 200) on xpath=//span[@class='context-menu-one btn btn-neutral']
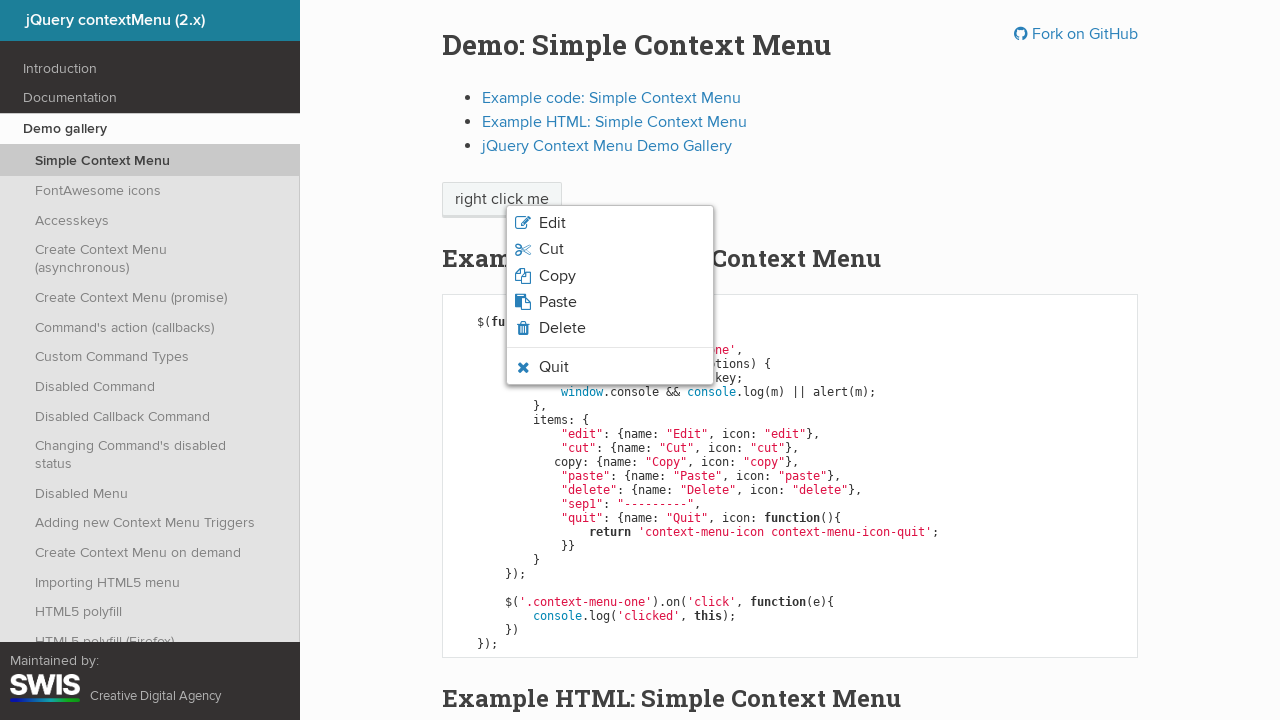

Context menu appeared after right-click
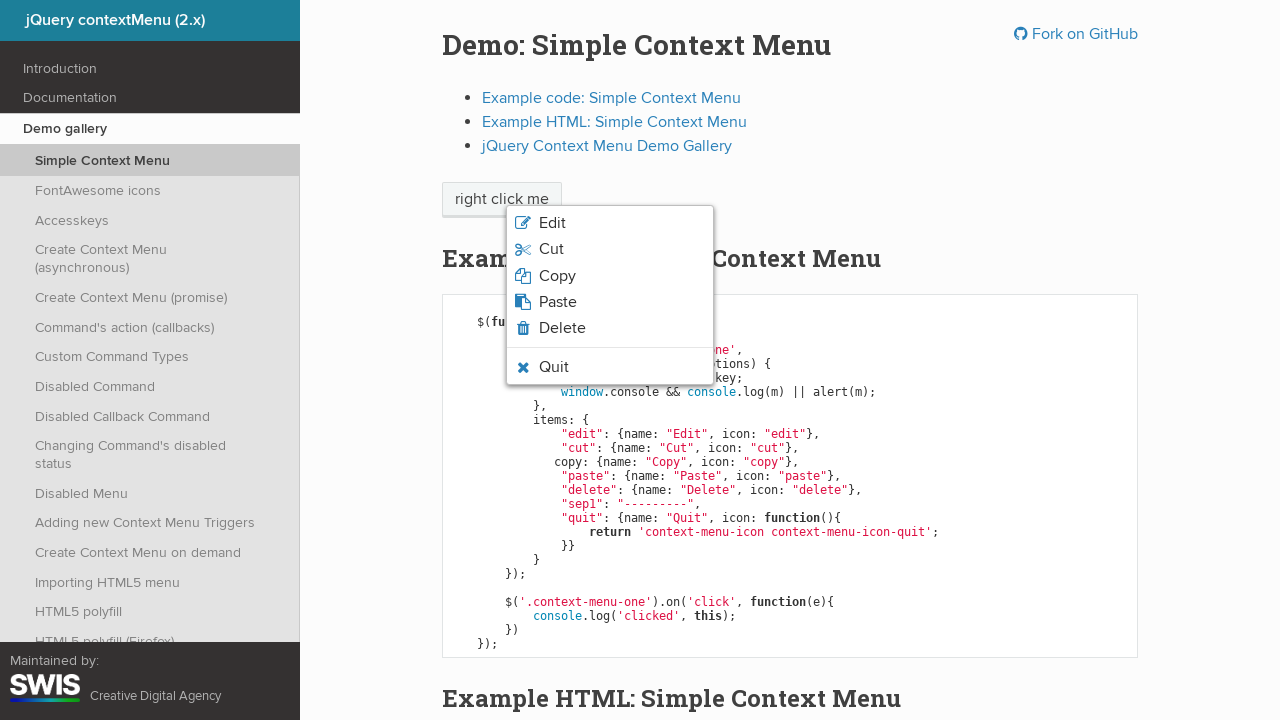

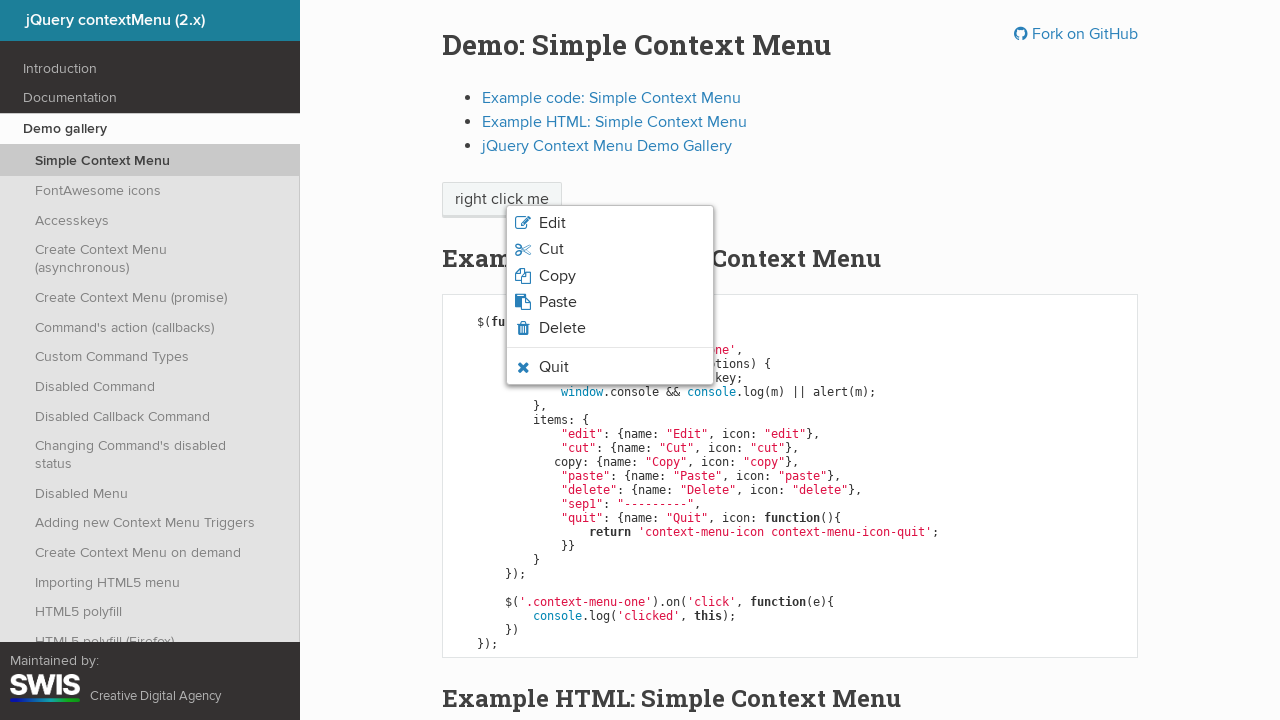